Tests navigation to the Forms section by clicking the Forms card

Starting URL: https://demoqa.com/

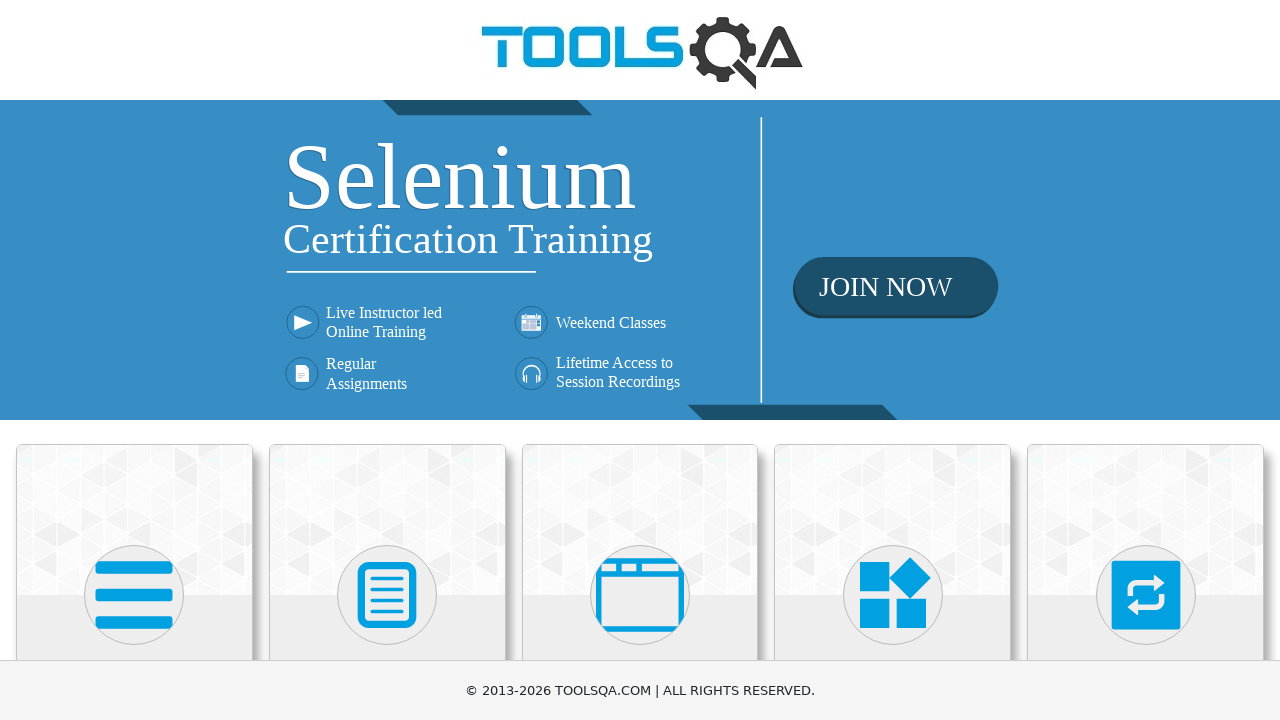

Scrolled down to reveal category cards
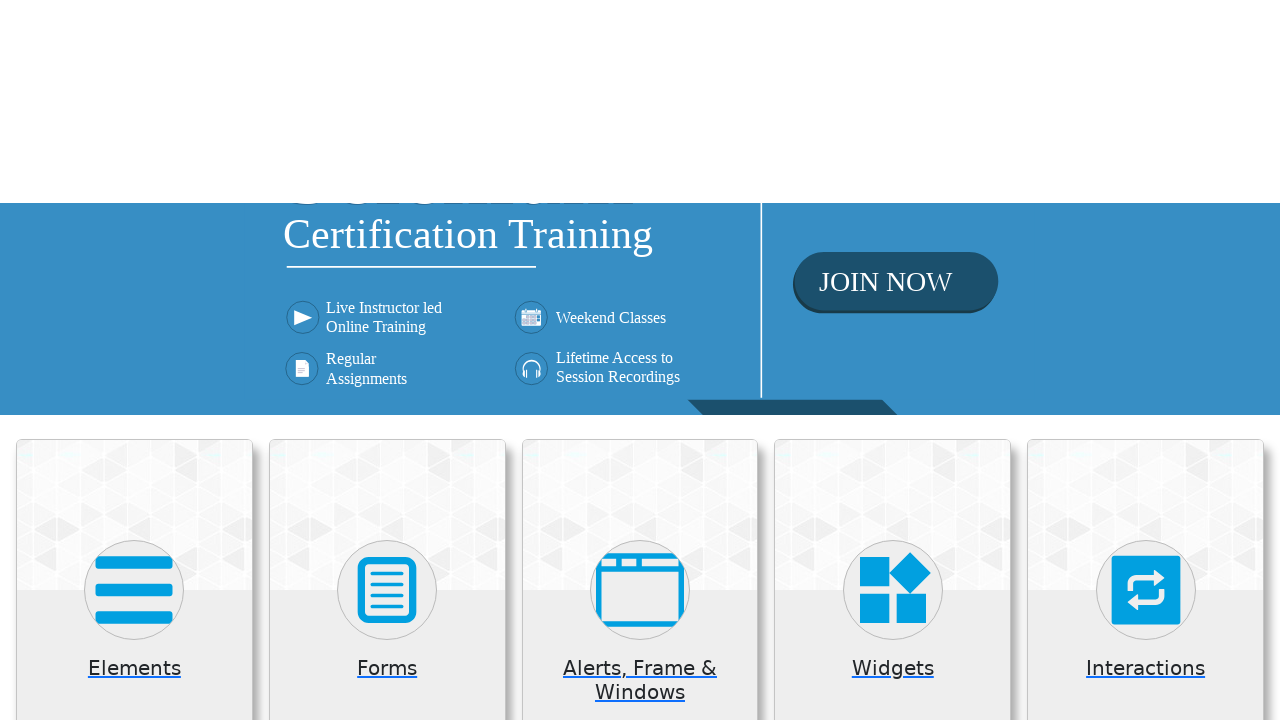

Clicked on Forms card to navigate to Forms section at (387, 200) on div.card:has-text('Forms')
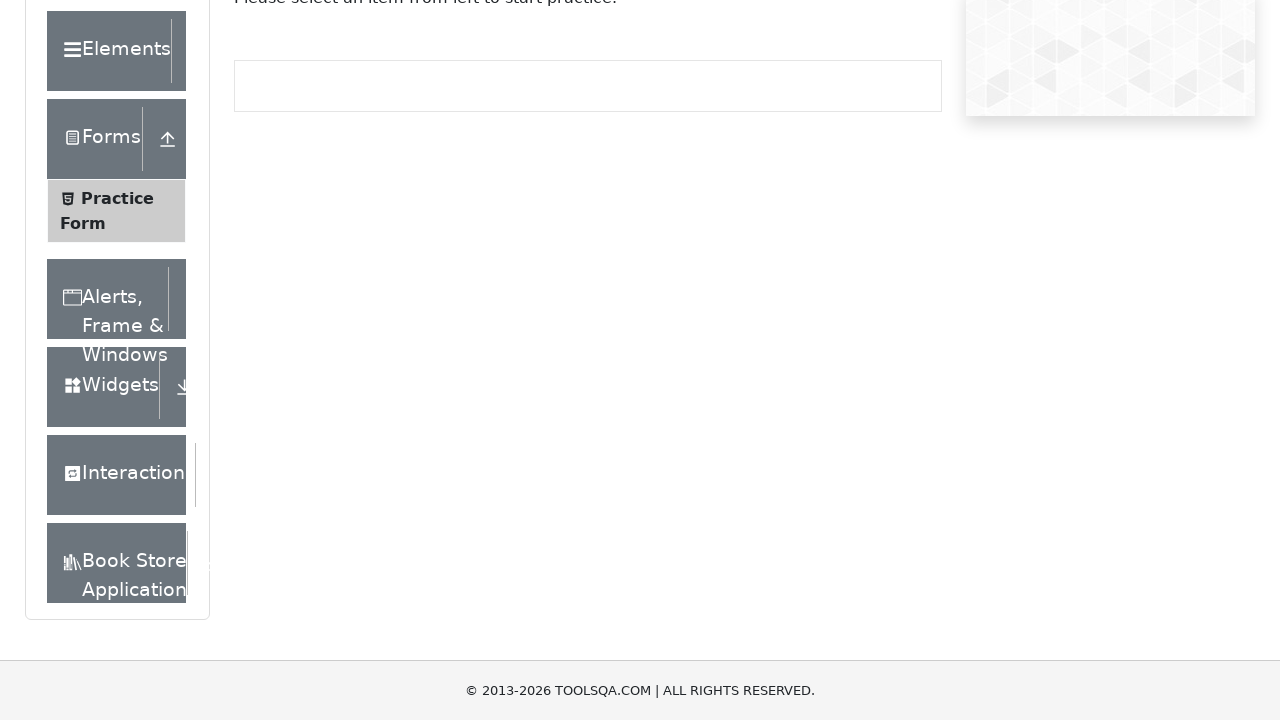

Forms page loaded and left panel is visible
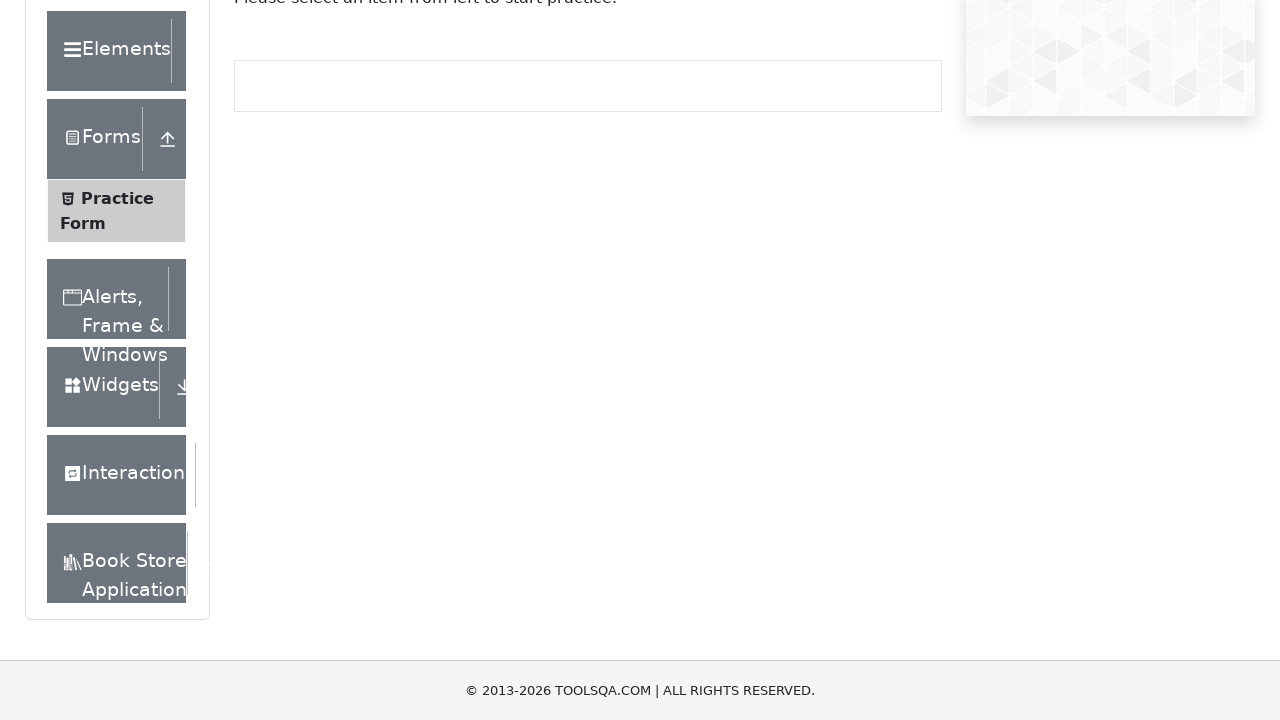

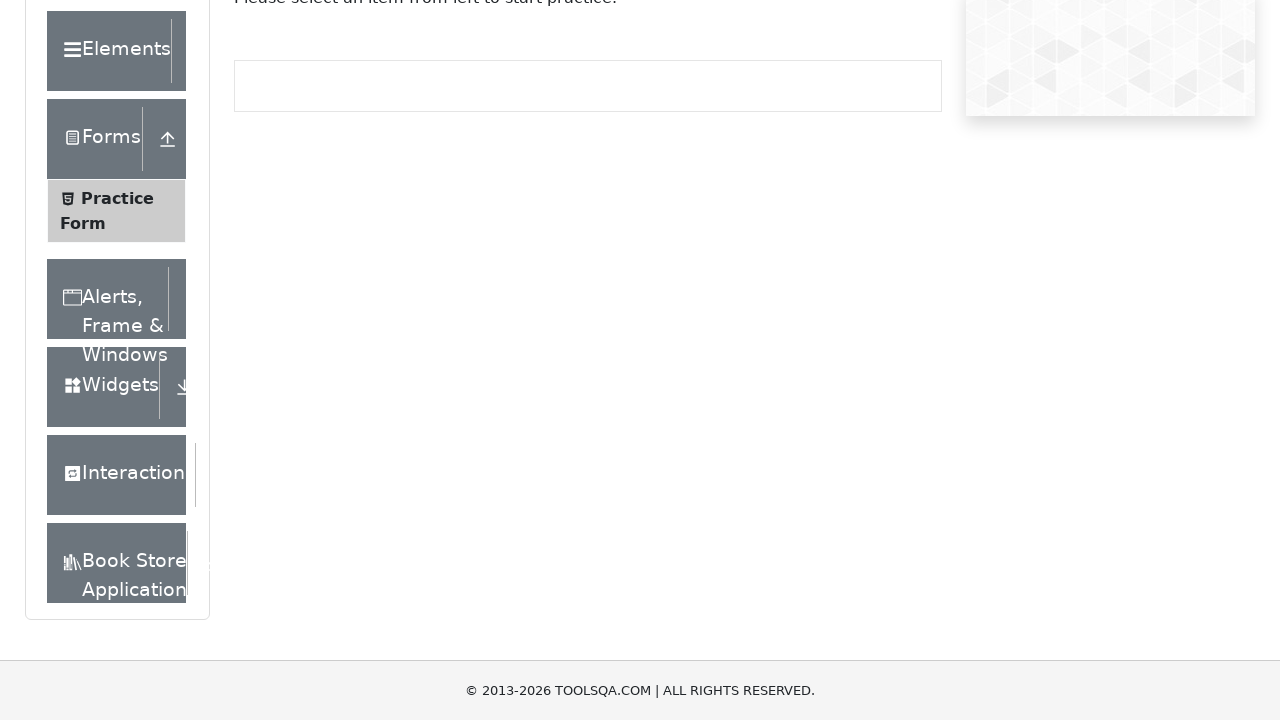